Tests that toggle and label controls are hidden when editing a todo item

Starting URL: https://demo.playwright.dev/todomvc

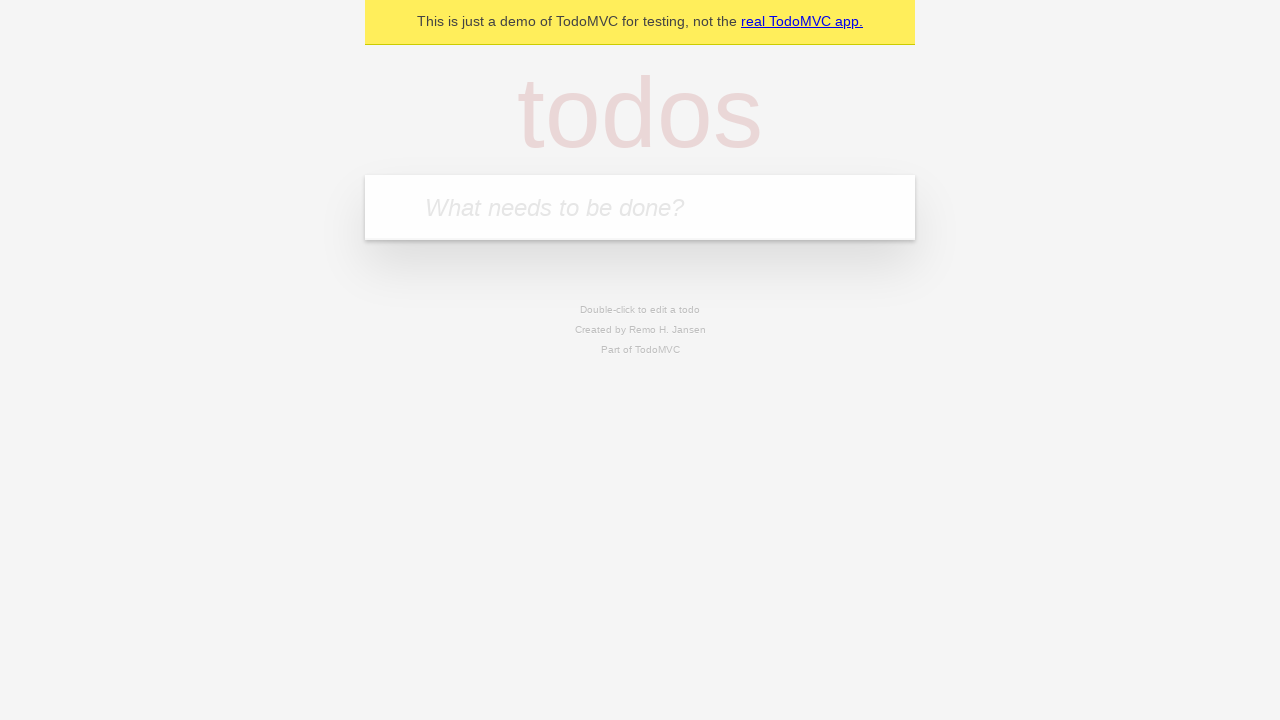

Filled new todo field with 'buy some cheese' on .new-todo
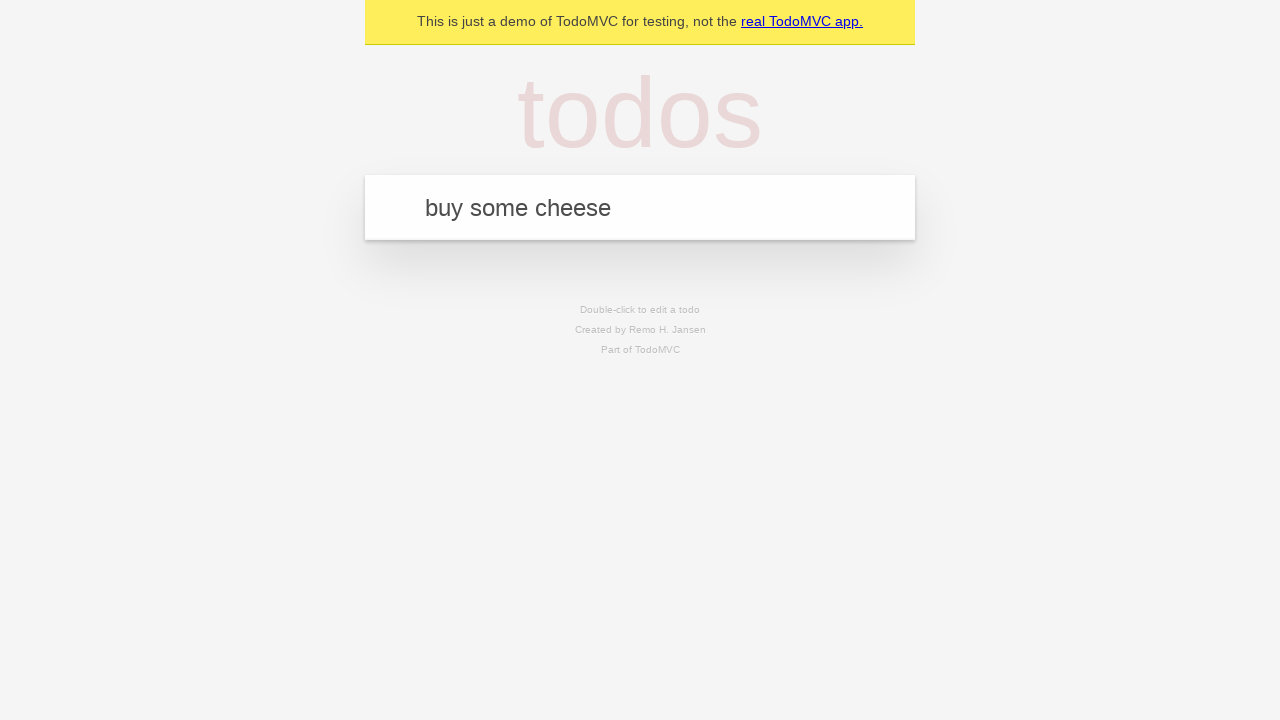

Pressed Enter to create first todo on .new-todo
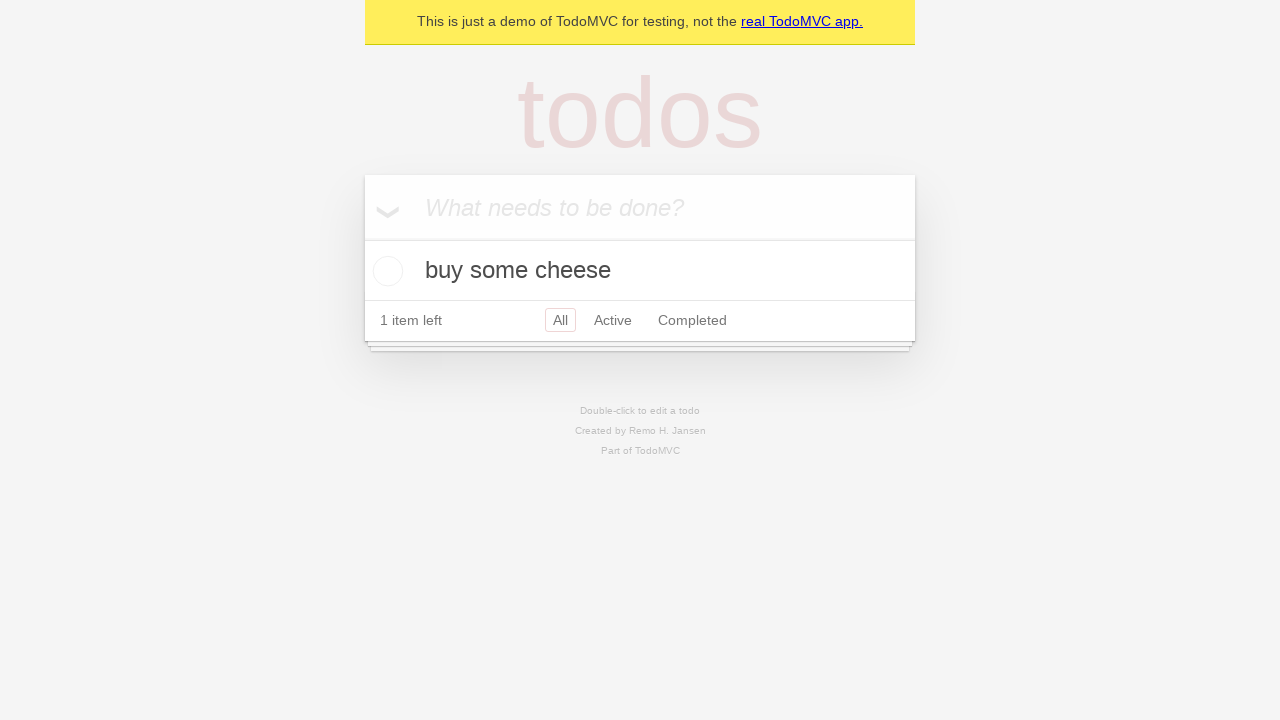

Filled new todo field with 'feed the cat' on .new-todo
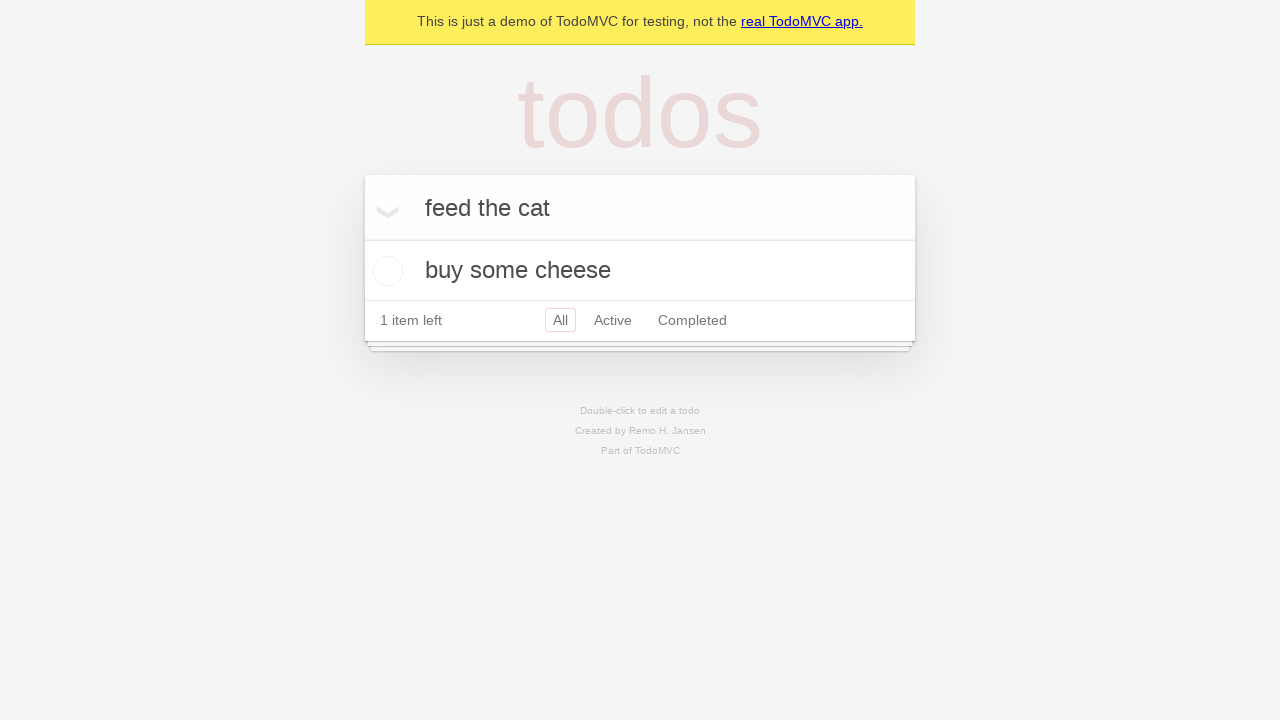

Pressed Enter to create second todo on .new-todo
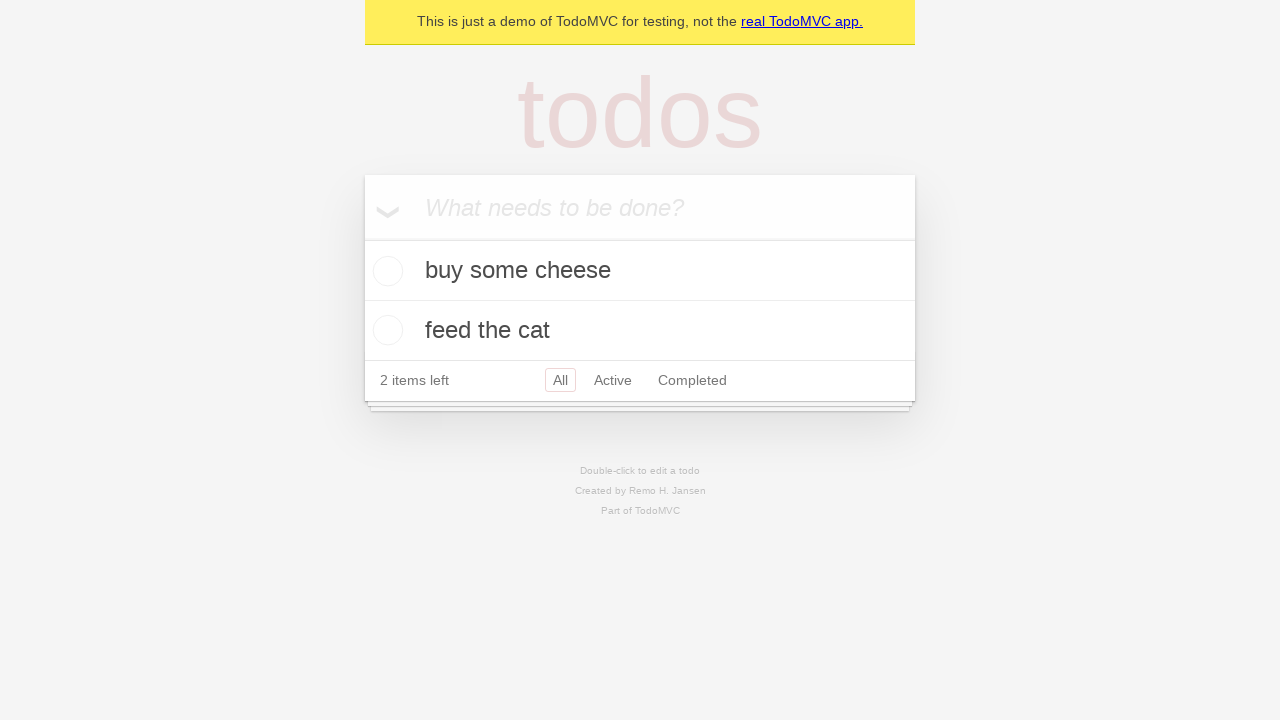

Filled new todo field with 'book a doctors appointment' on .new-todo
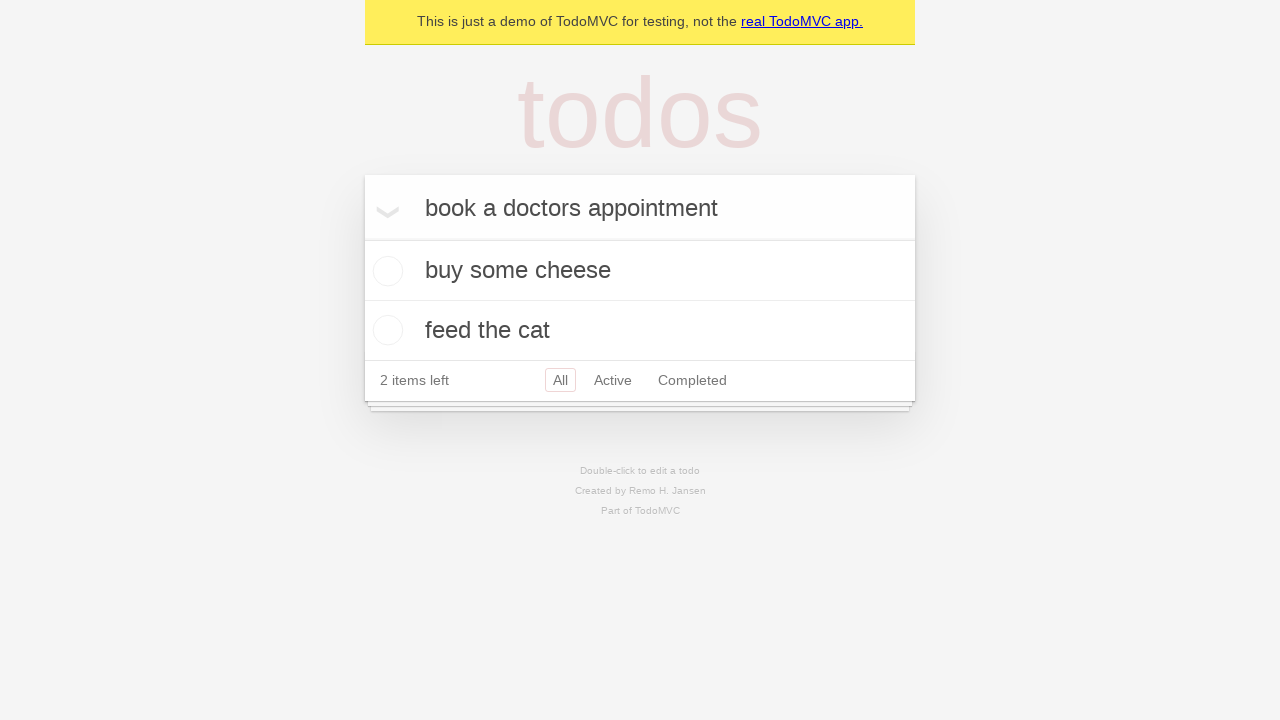

Pressed Enter to create third todo on .new-todo
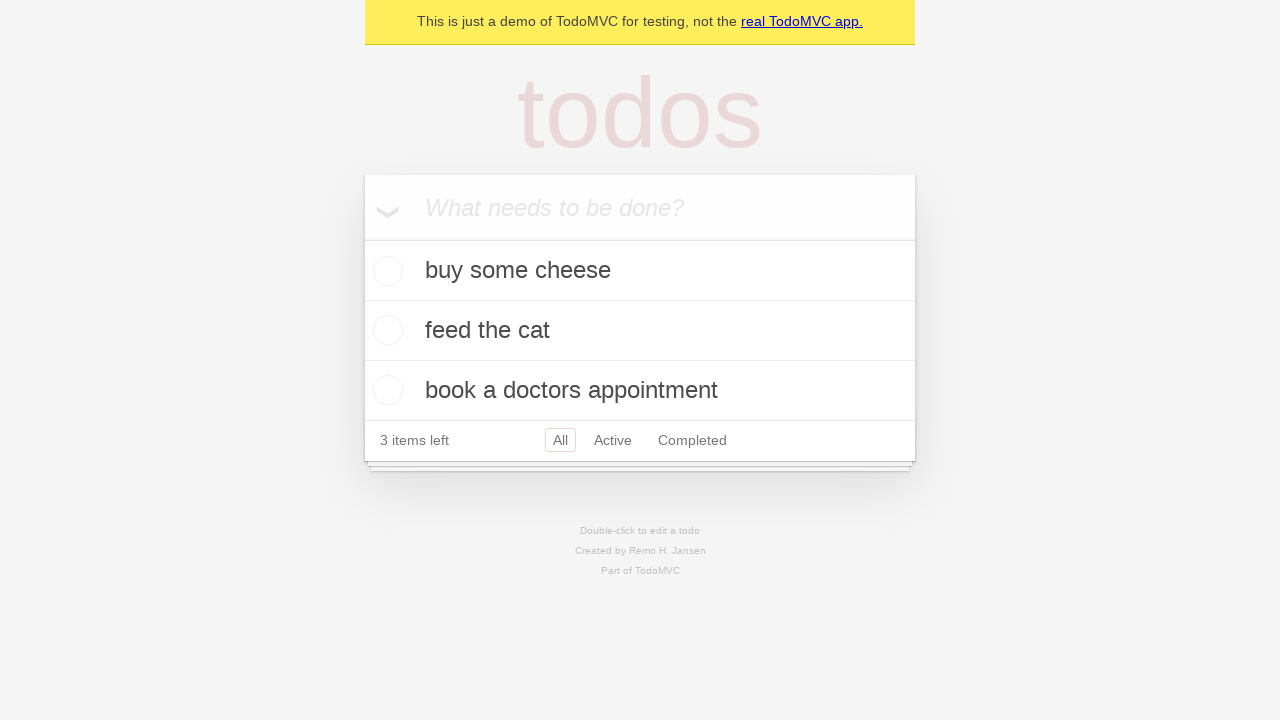

Located second todo item in the list
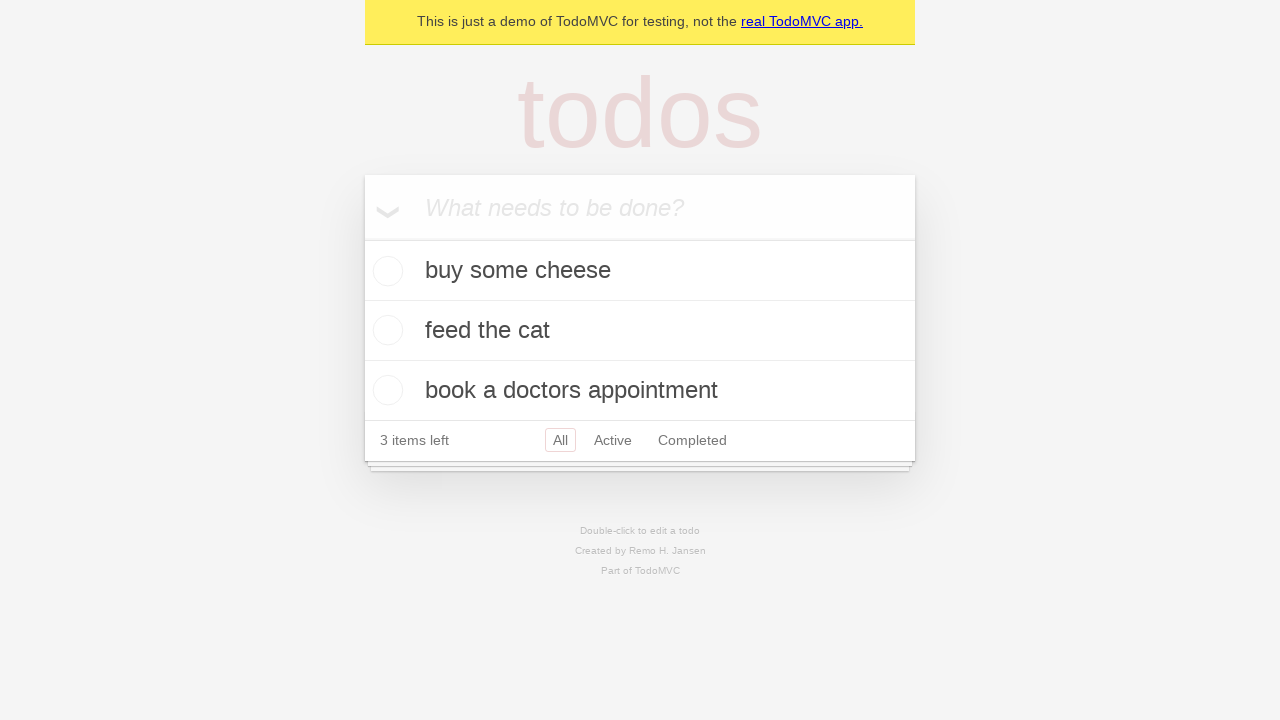

Double-clicked second todo item to enter edit mode at (640, 331) on .todo-list li >> nth=1
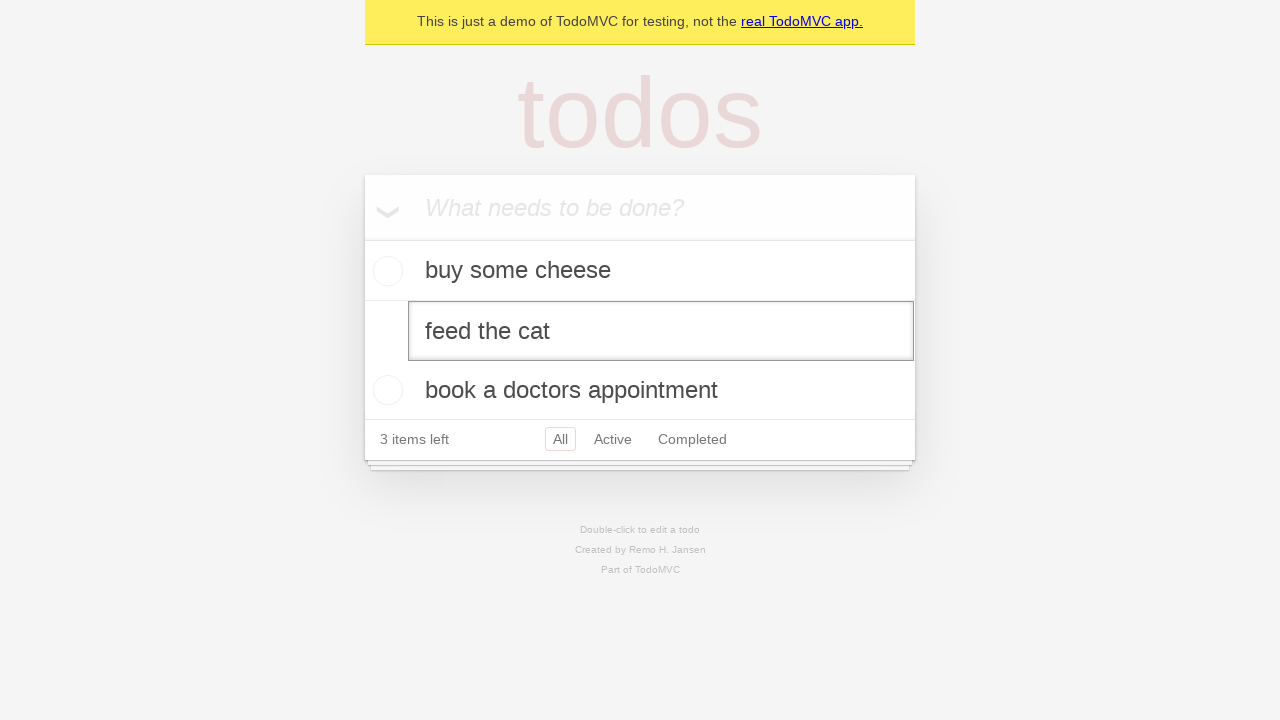

Edit input field appeared for the selected todo item
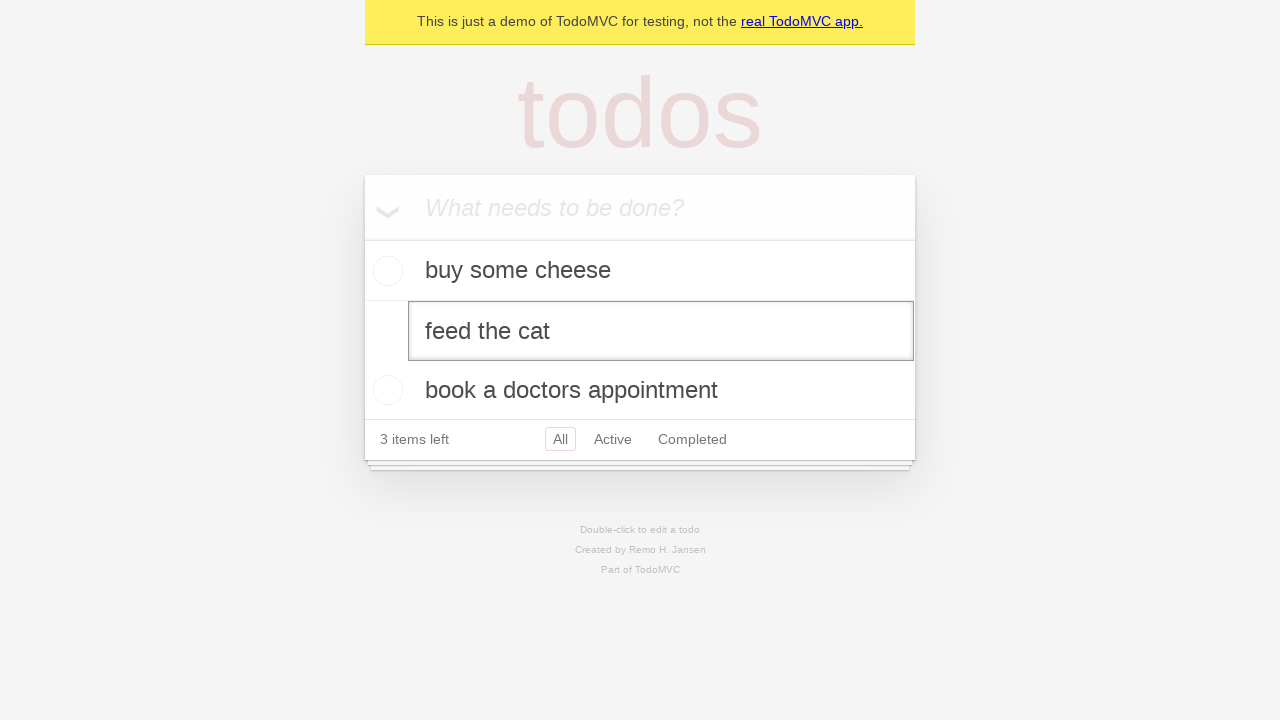

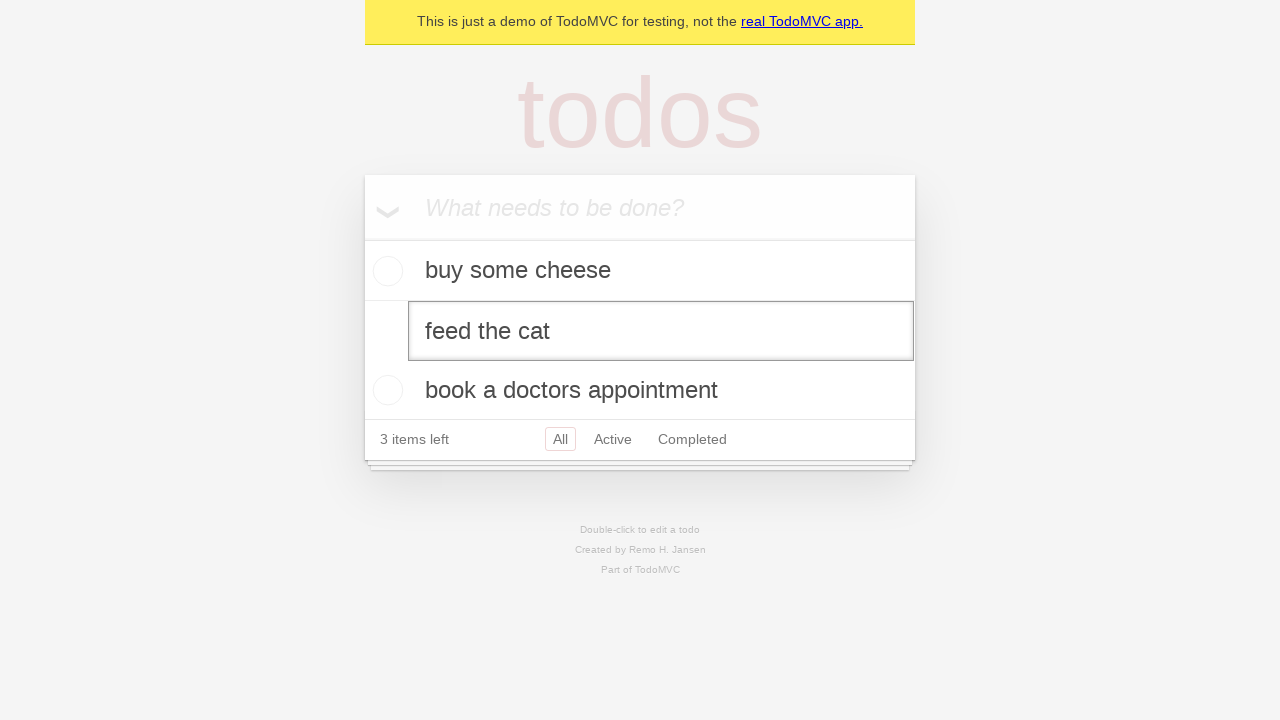